Navigates to a page with an entry ad modal and closes it by clicking the Close button

Starting URL: http://the-internet.herokuapp.com/entry_ad

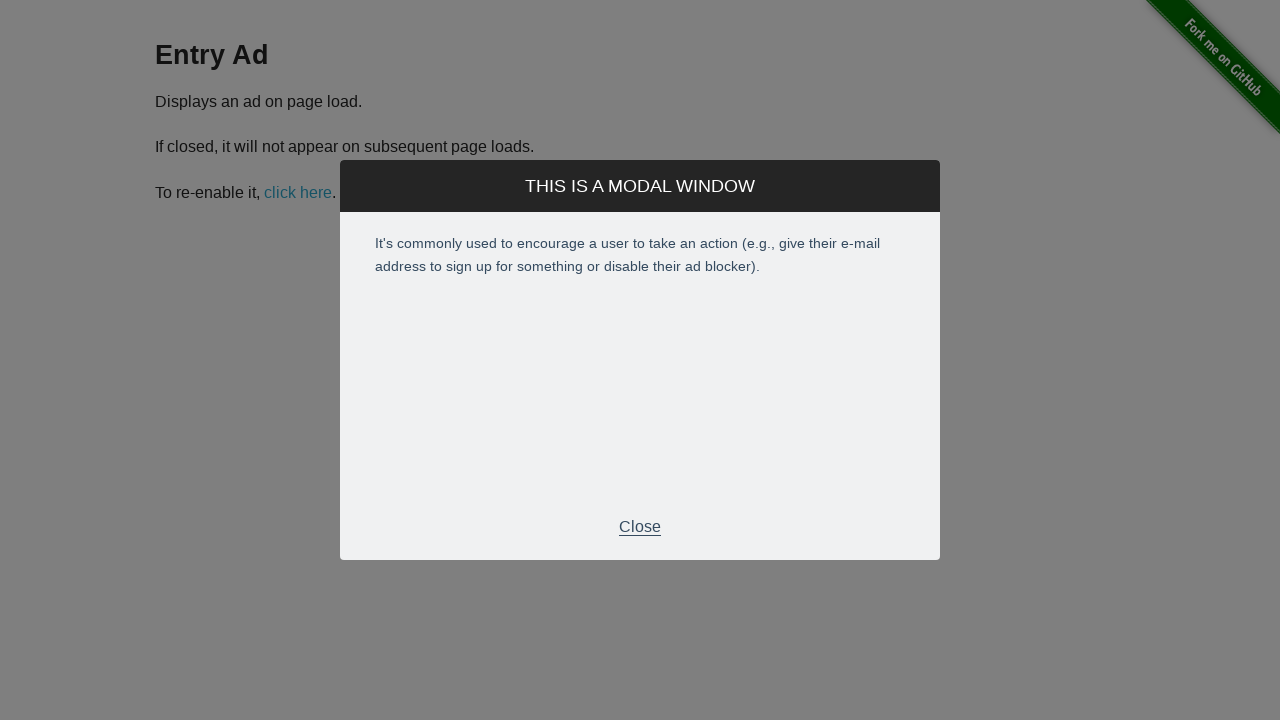

Navigated to entry ad page
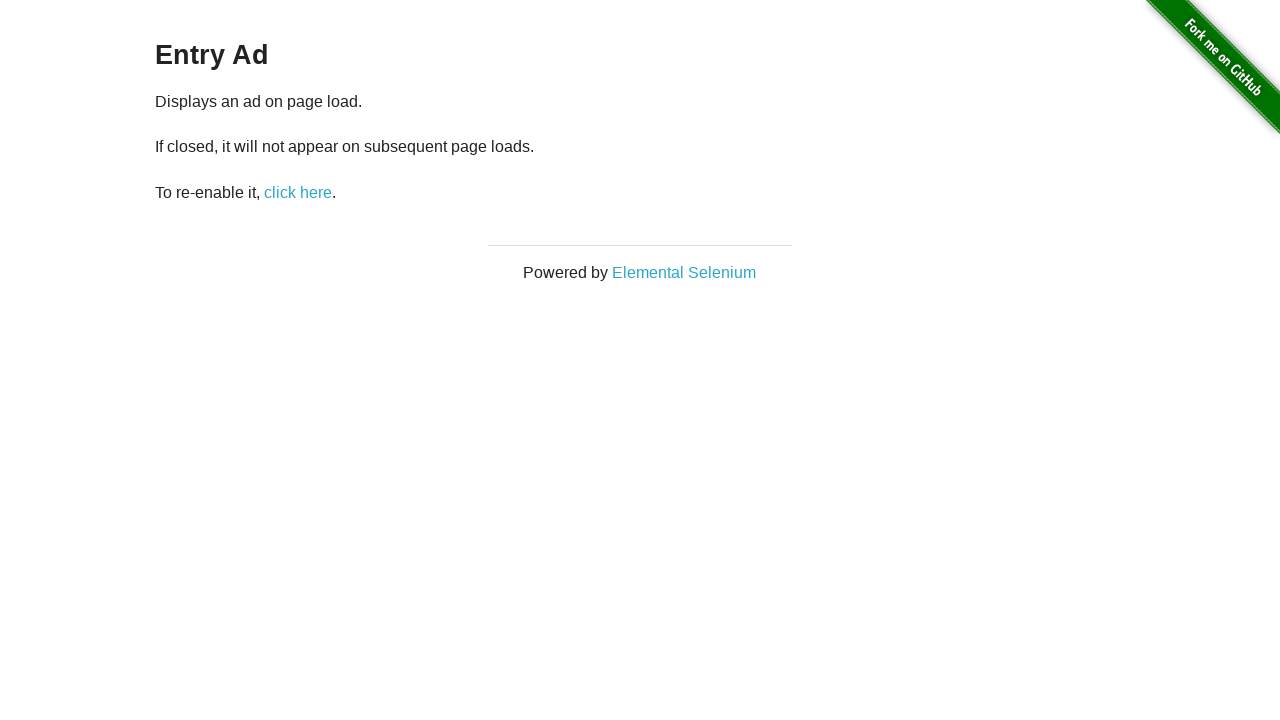

Entry ad modal loaded and Close button is visible
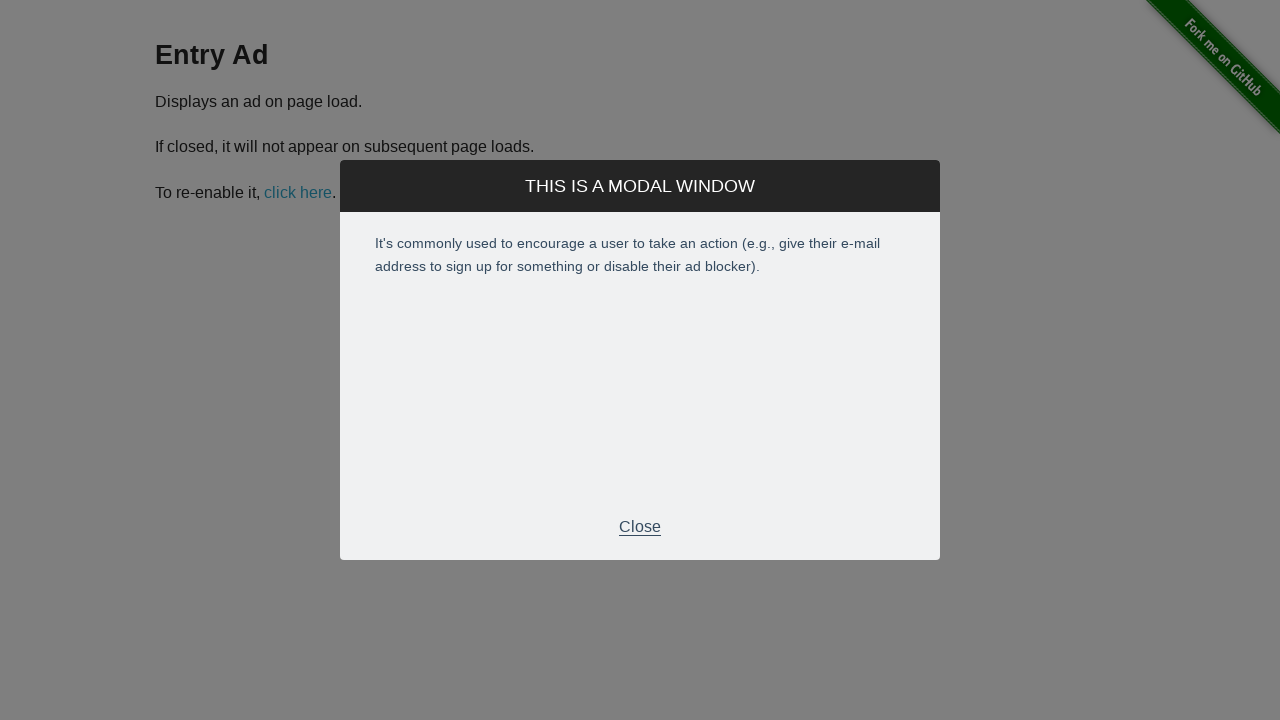

Clicked Close button to dismiss entry ad modal at (640, 527) on xpath=//p[text()='Close']
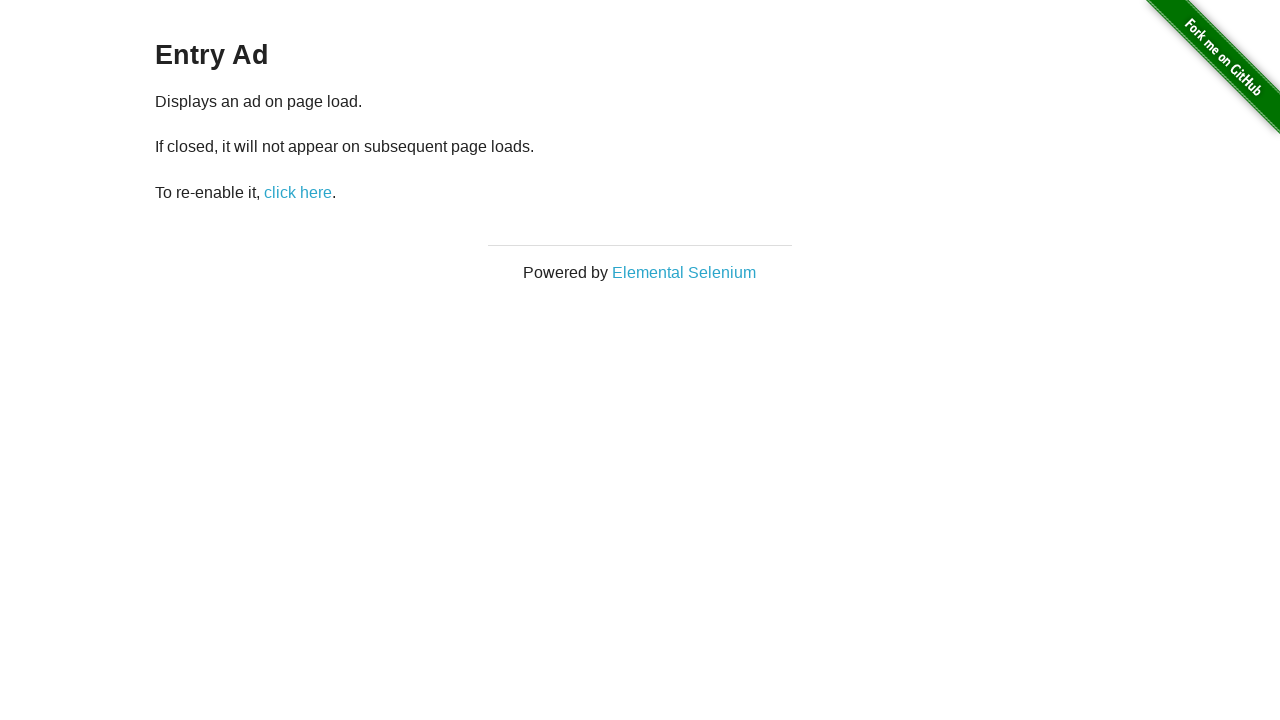

Entry ad modal closed and main content is visible
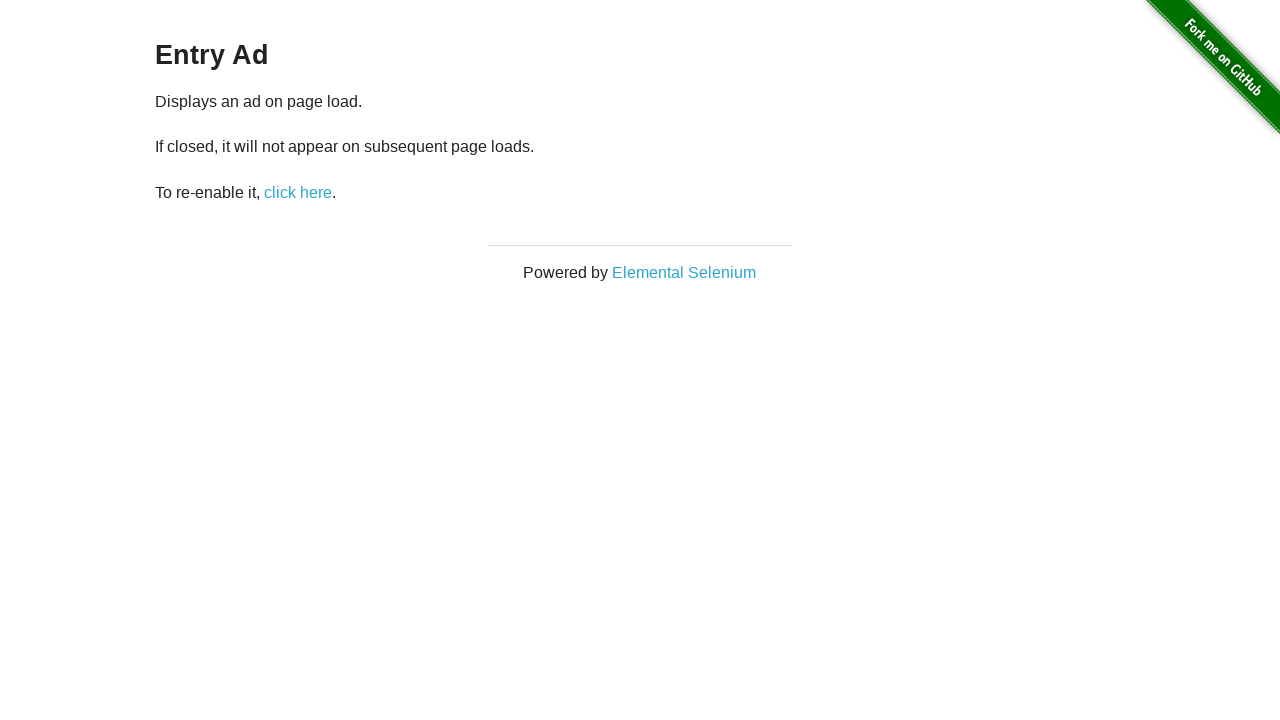

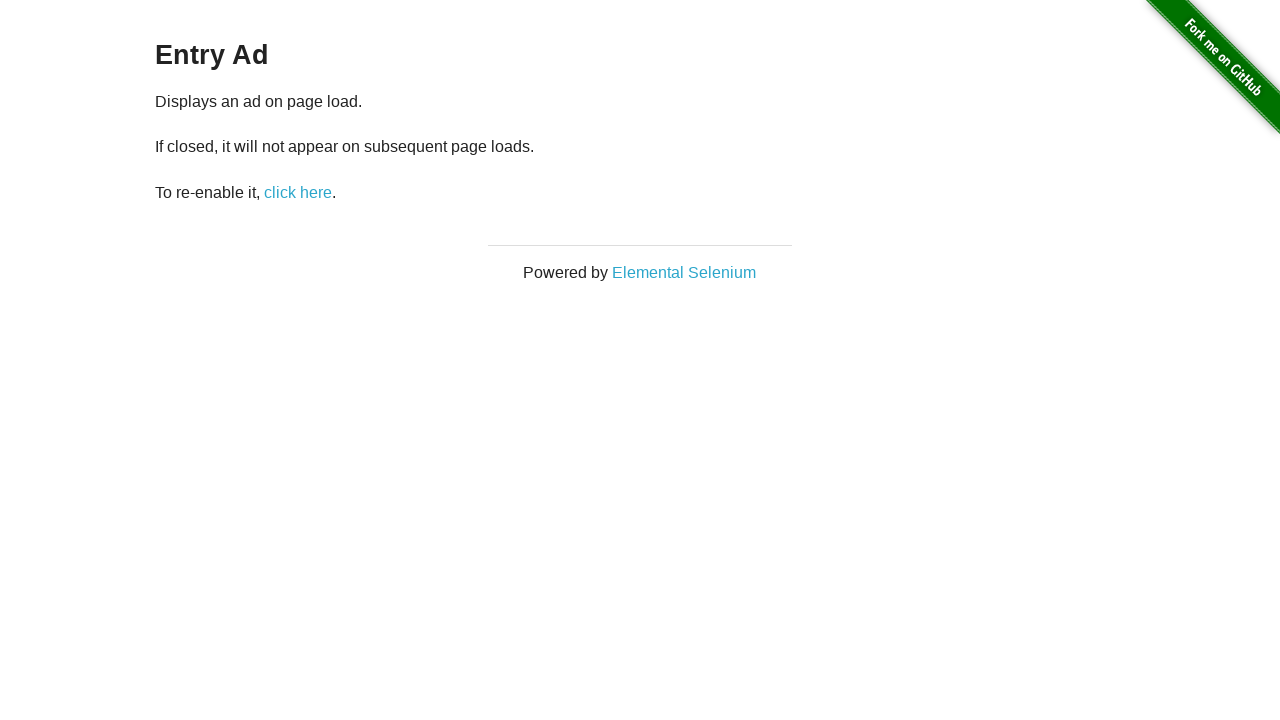